Verifies that payment method logos (Visa, MasterCard, Белкарт, etc.) are displayed with correct alt attributes in the payment section.

Starting URL: http://mts.by/

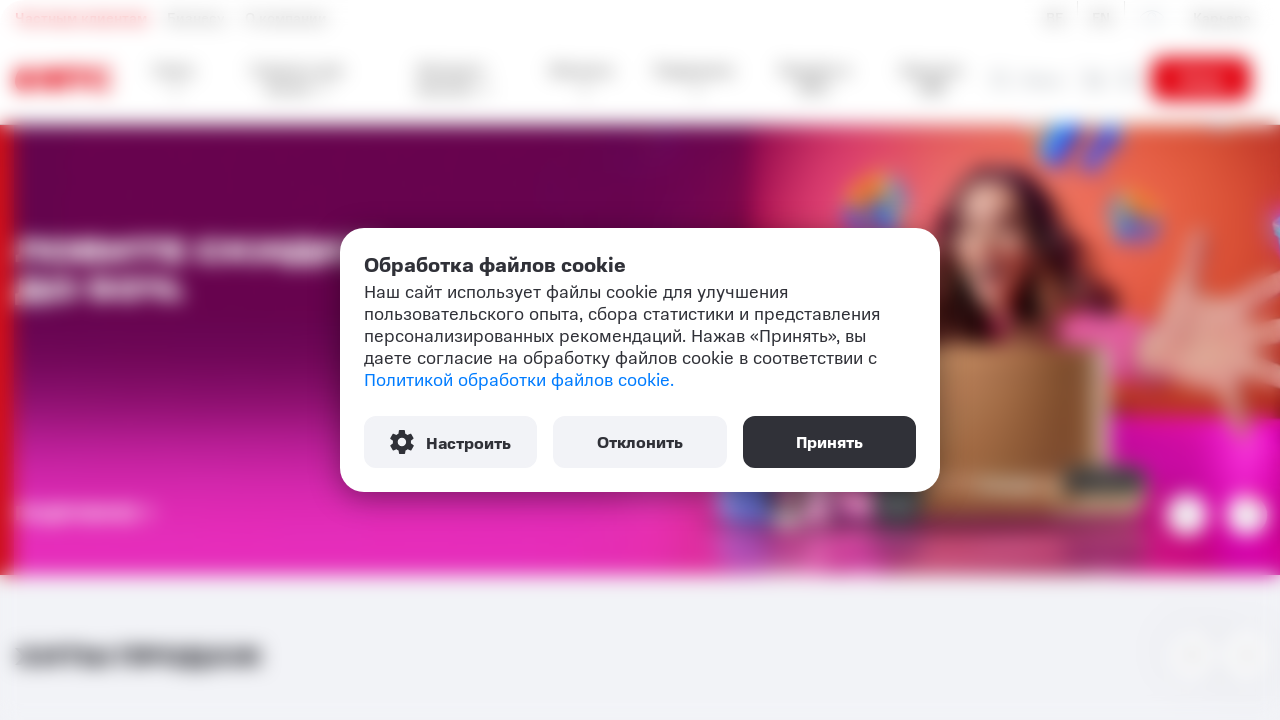

Payment logos loaded in payment section
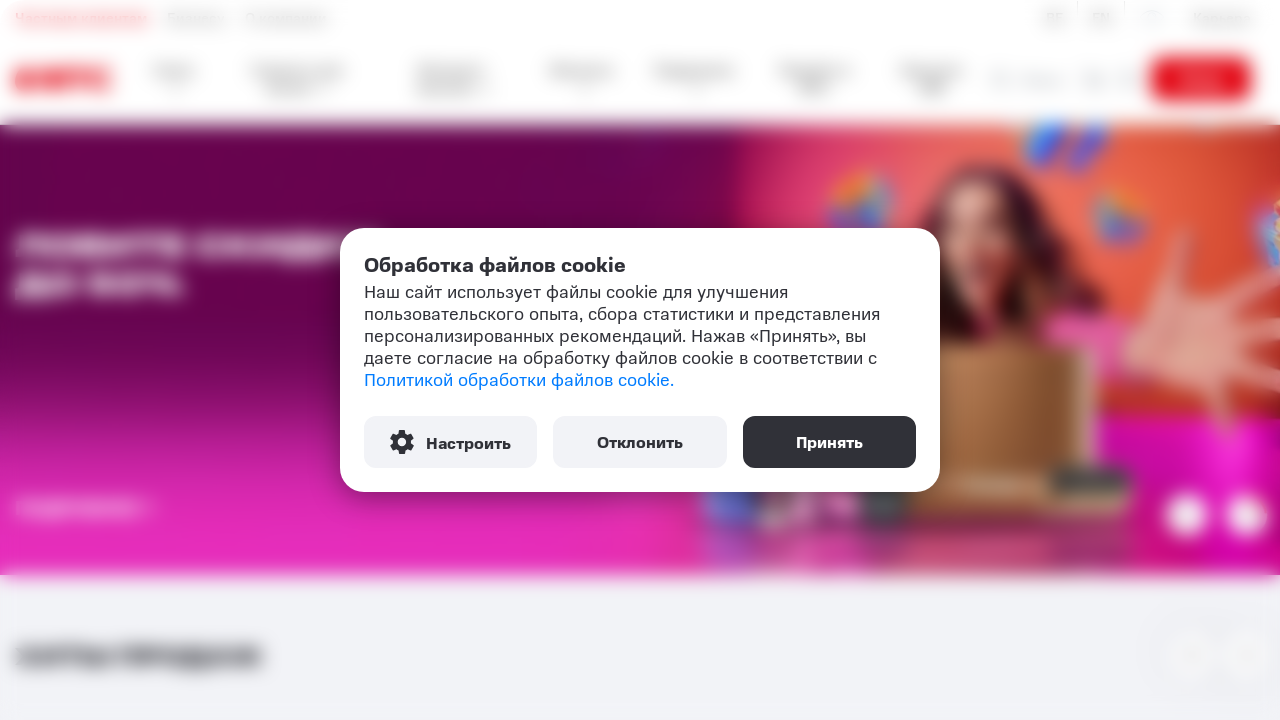

Located 5 payment method logo elements
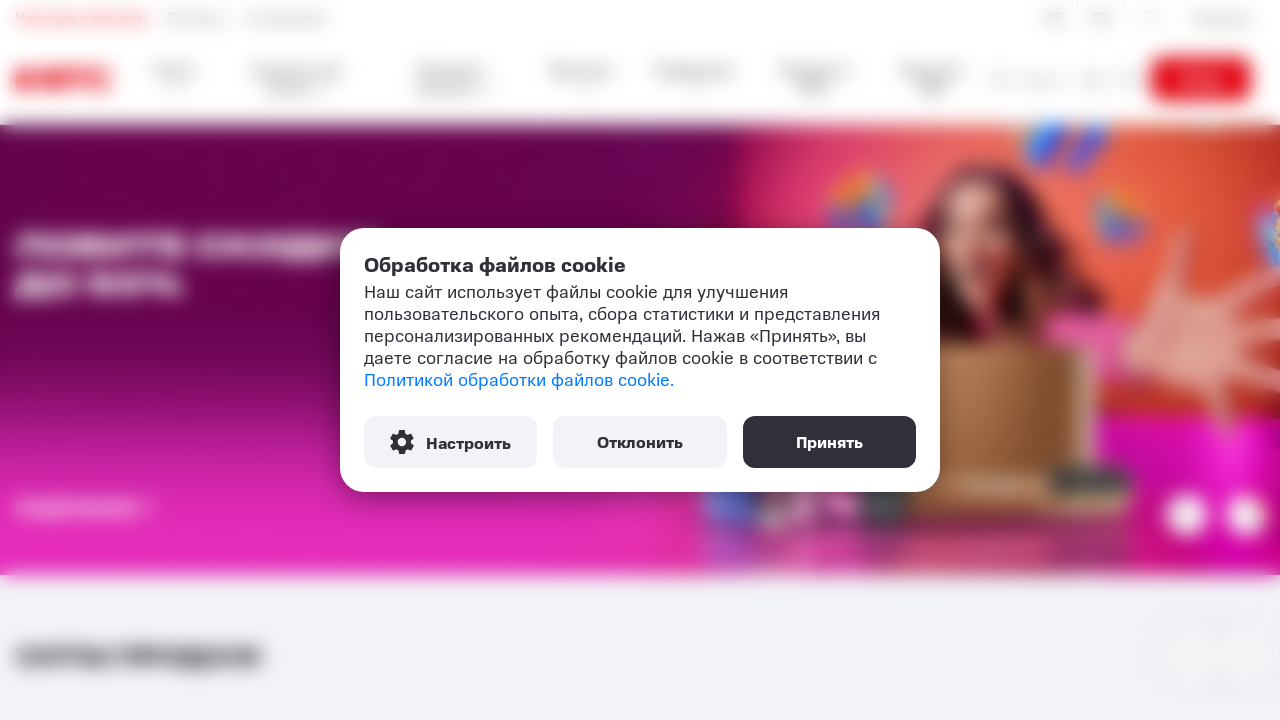

Retrieved alt attribute 'Visa' from logo 1
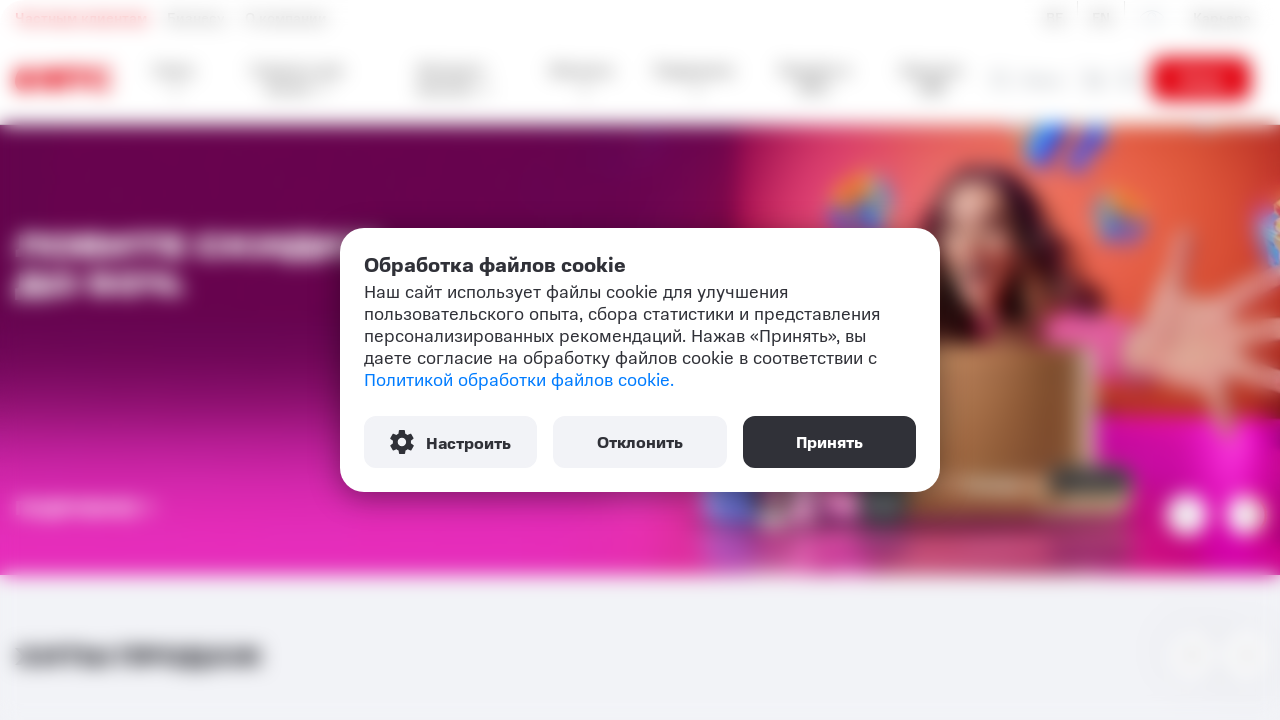

Verified logo 1 has correct alt attribute 'Visa'
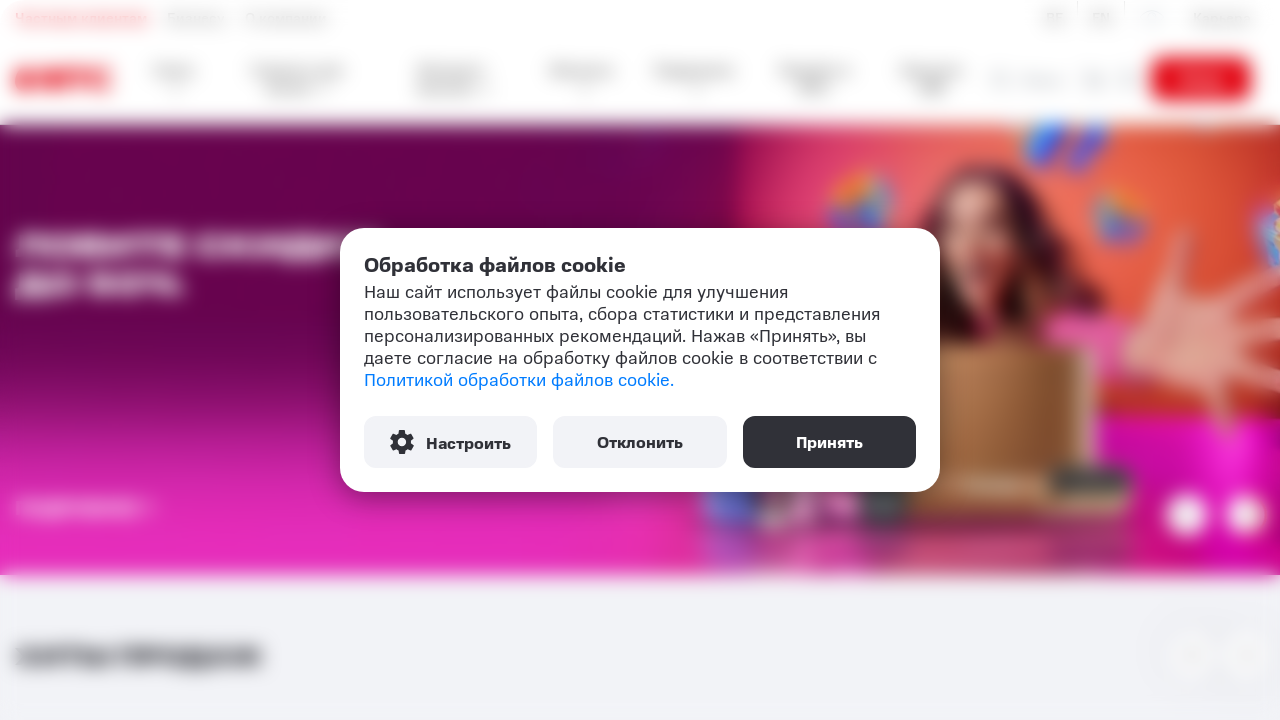

Retrieved alt attribute 'Verified By Visa' from logo 2
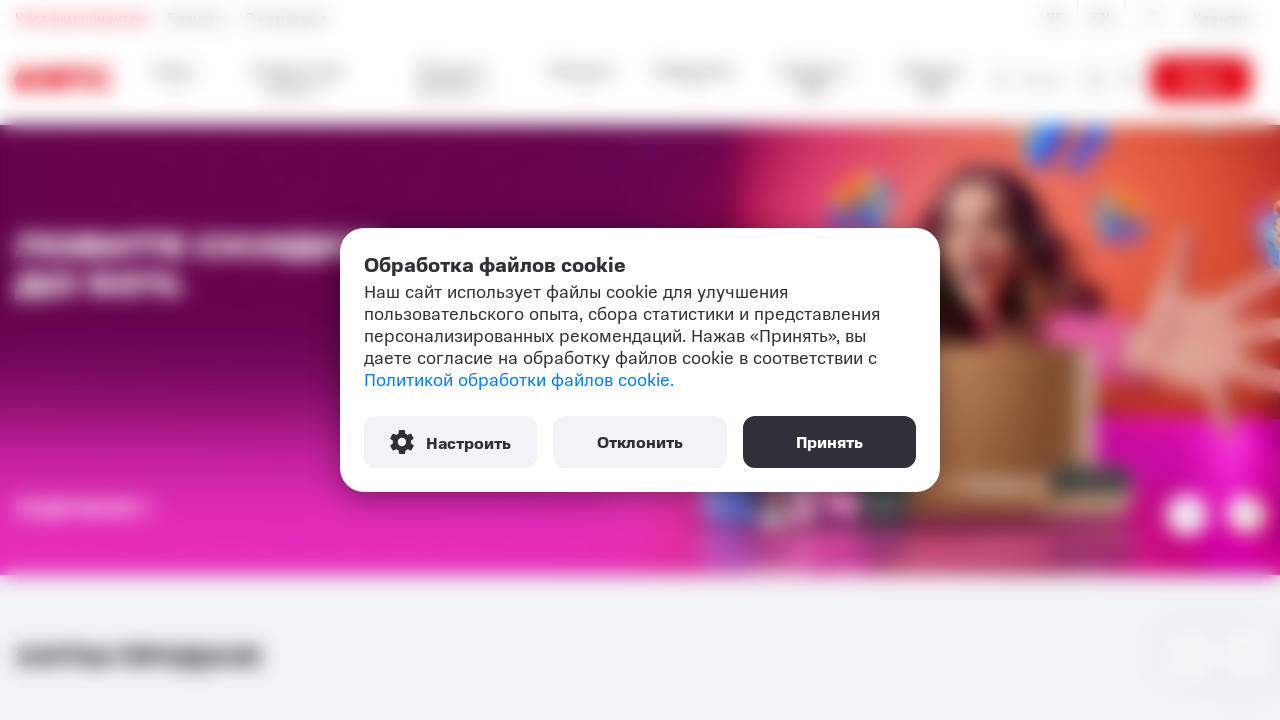

Verified logo 2 has correct alt attribute 'Verified By Visa'
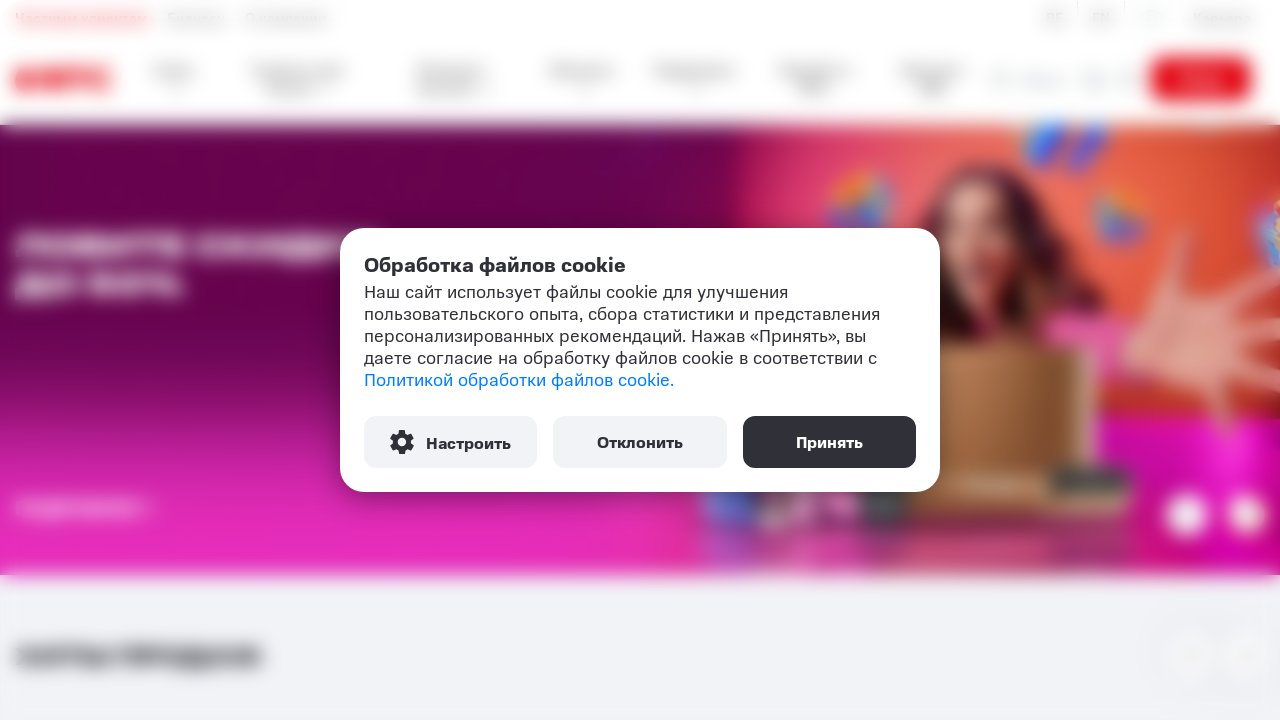

Retrieved alt attribute 'MasterCard' from logo 3
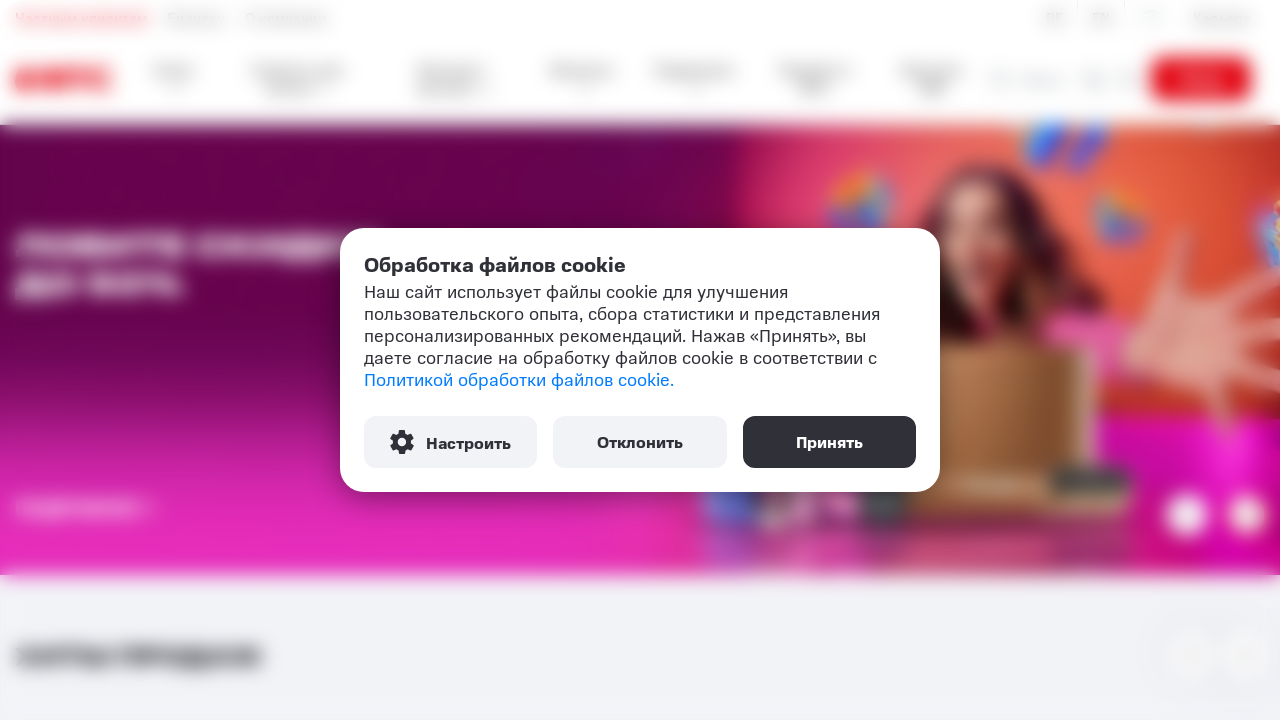

Verified logo 3 has correct alt attribute 'MasterCard'
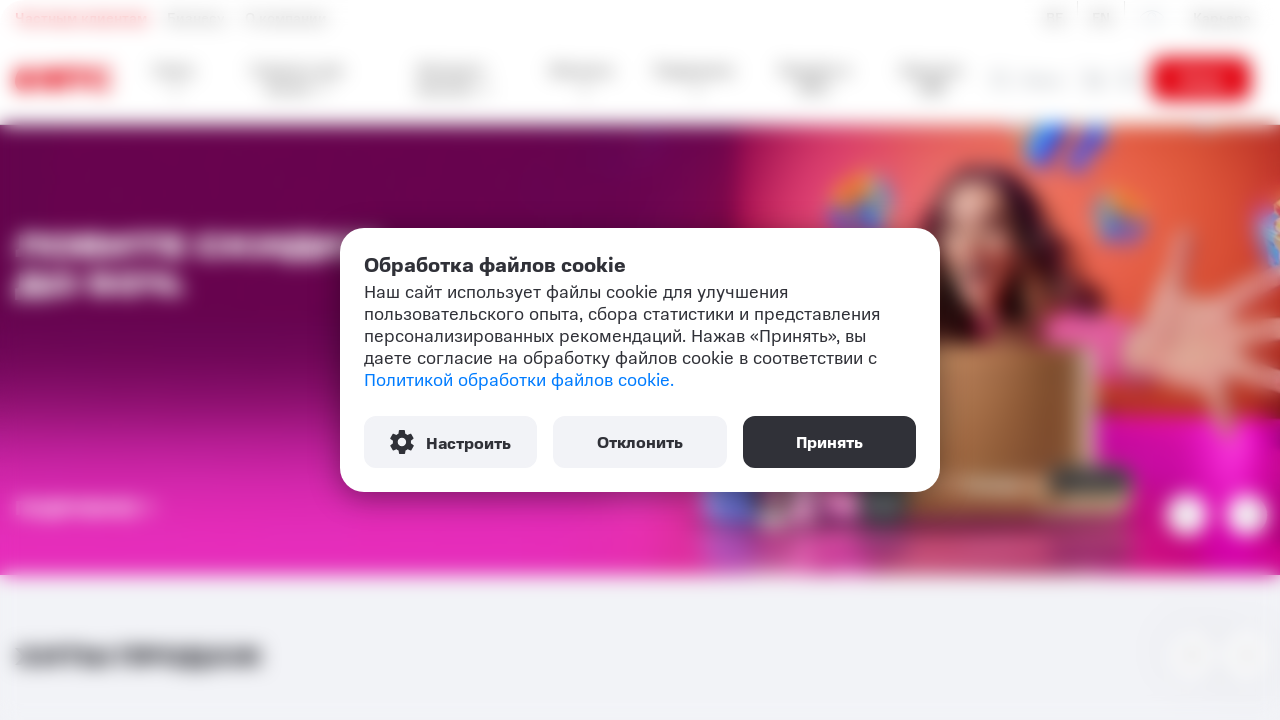

Retrieved alt attribute 'MasterCard Secure Code' from logo 4
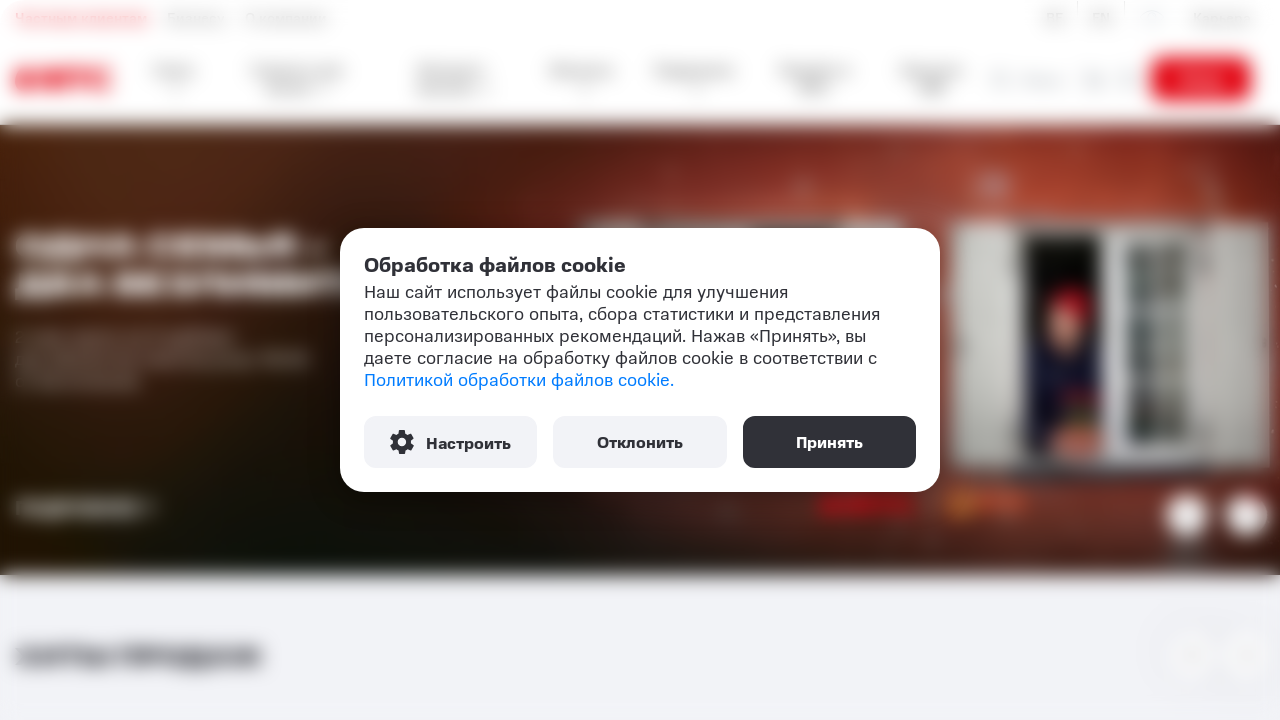

Verified logo 4 has correct alt attribute 'MasterCard Secure Code'
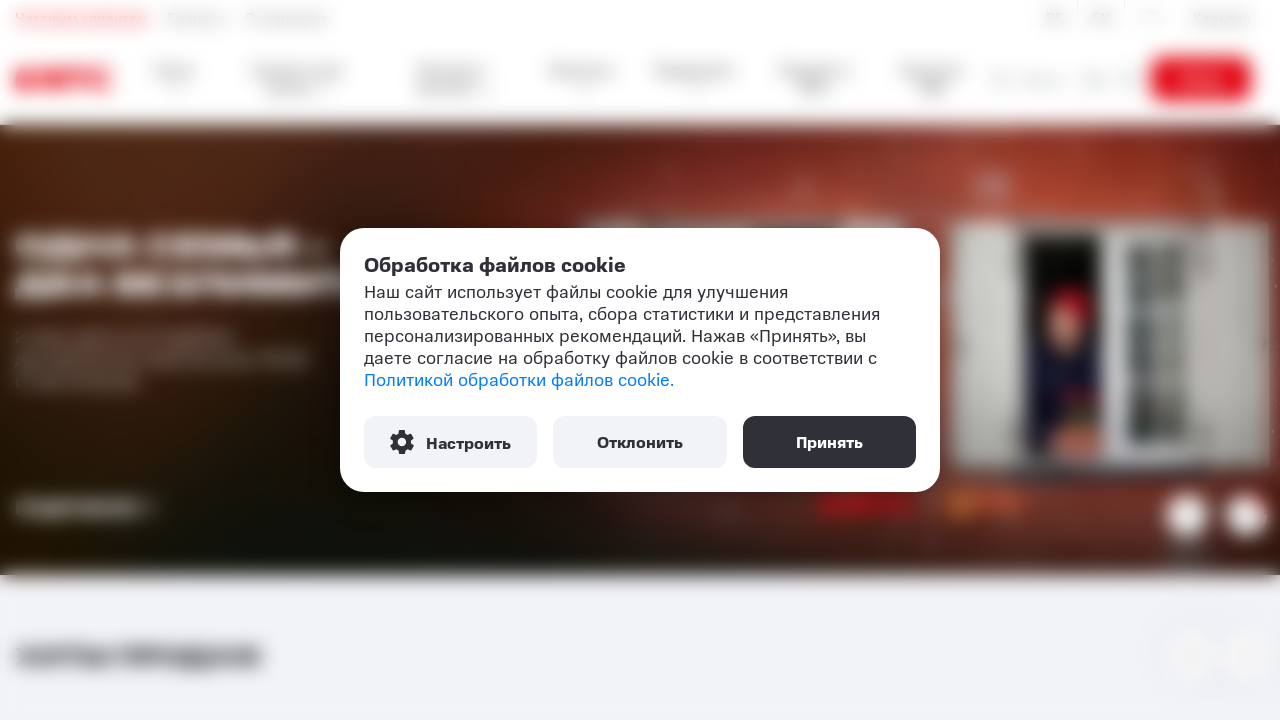

Retrieved alt attribute 'Белкарт' from logo 5
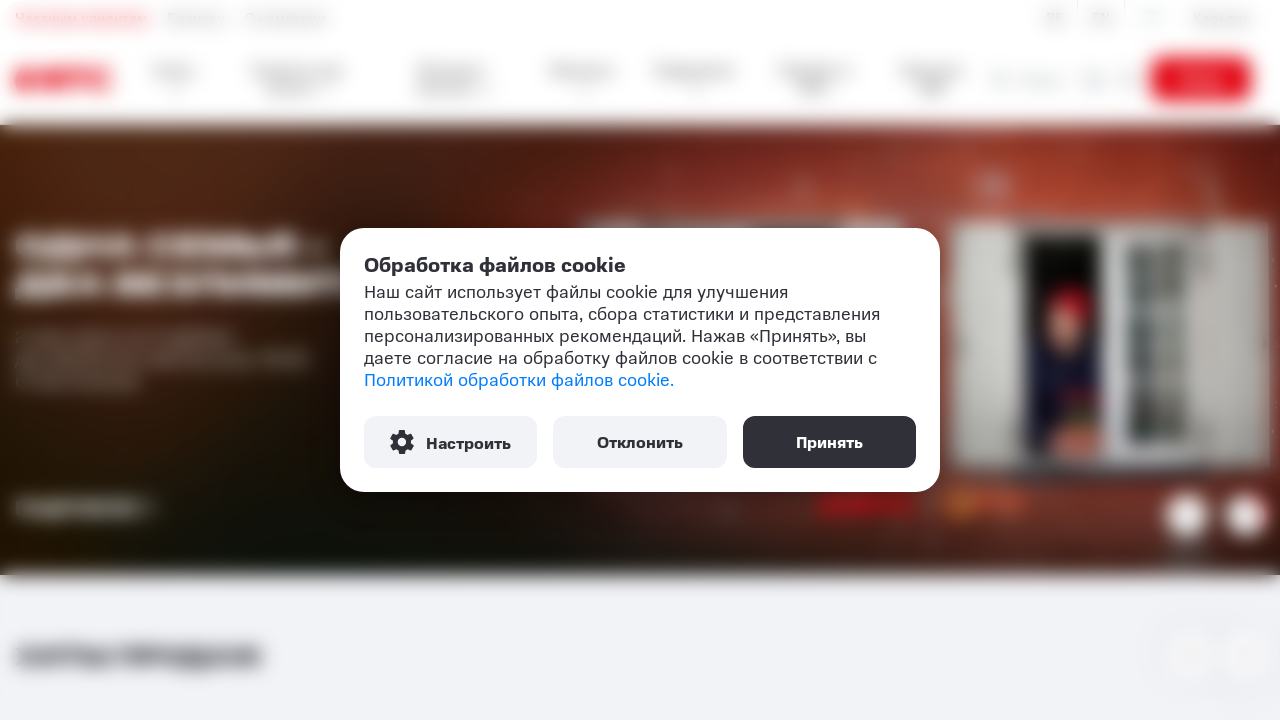

Verified logo 5 has correct alt attribute 'Белкарт'
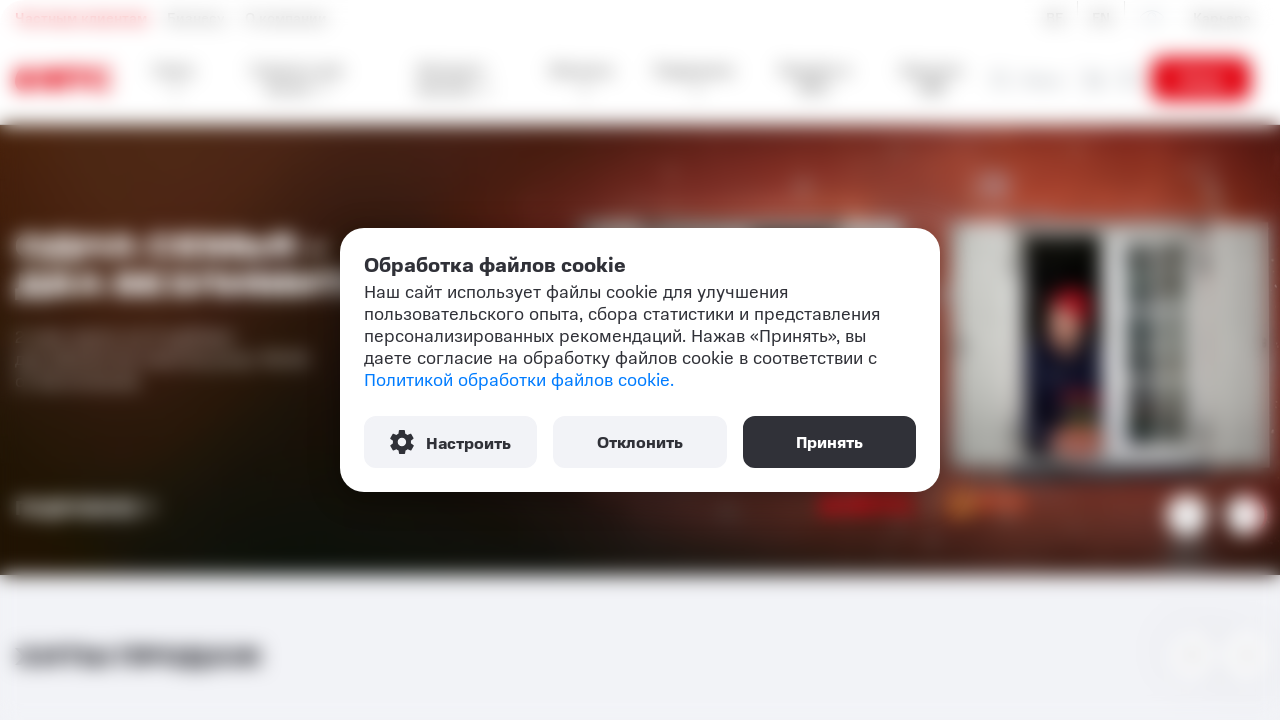

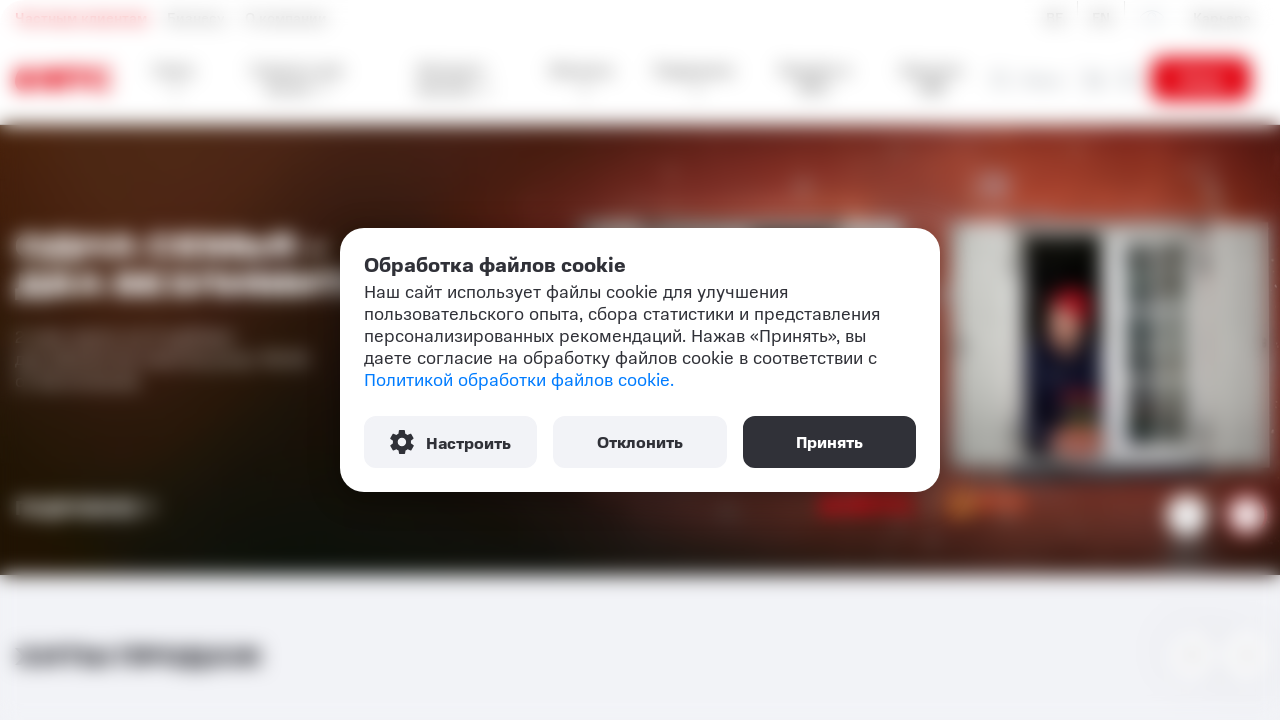